Tests JavaScript alert and confirm dialog handling by triggering alert and confirm popups

Starting URL: https://rahulshettyacademy.com/AutomationPractice/

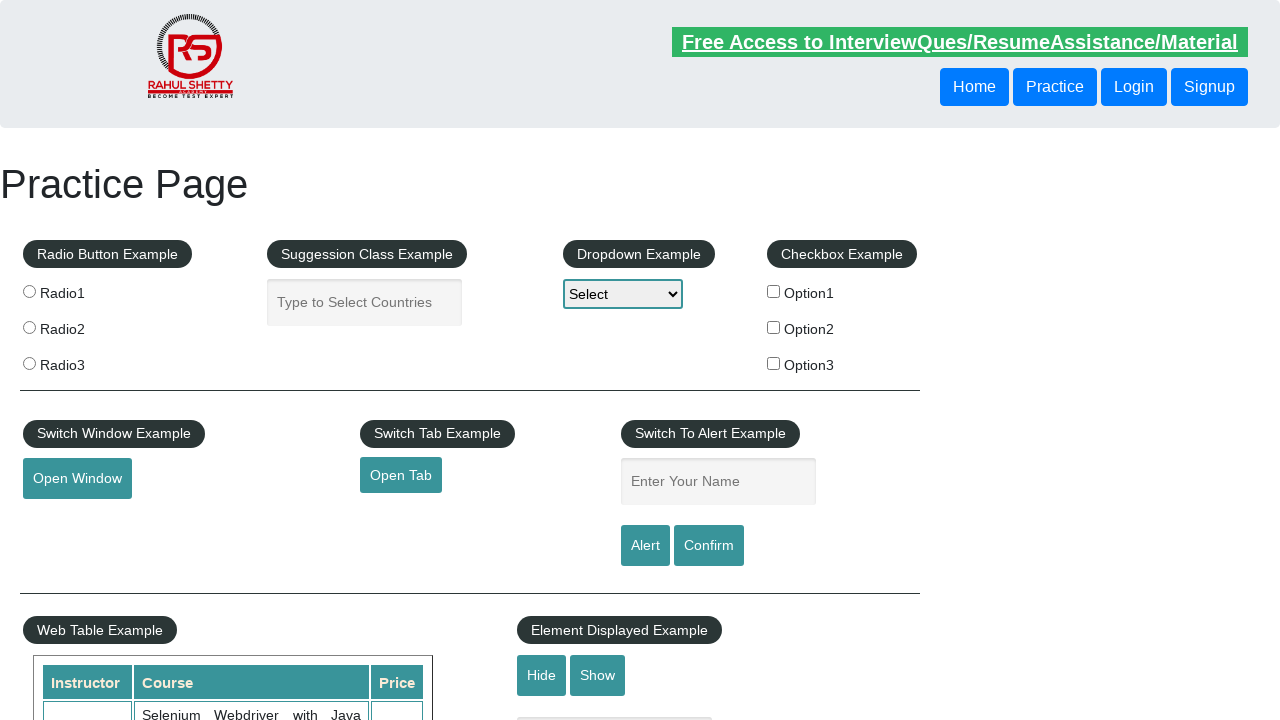

Set up dialog handler to automatically accept all dialogs
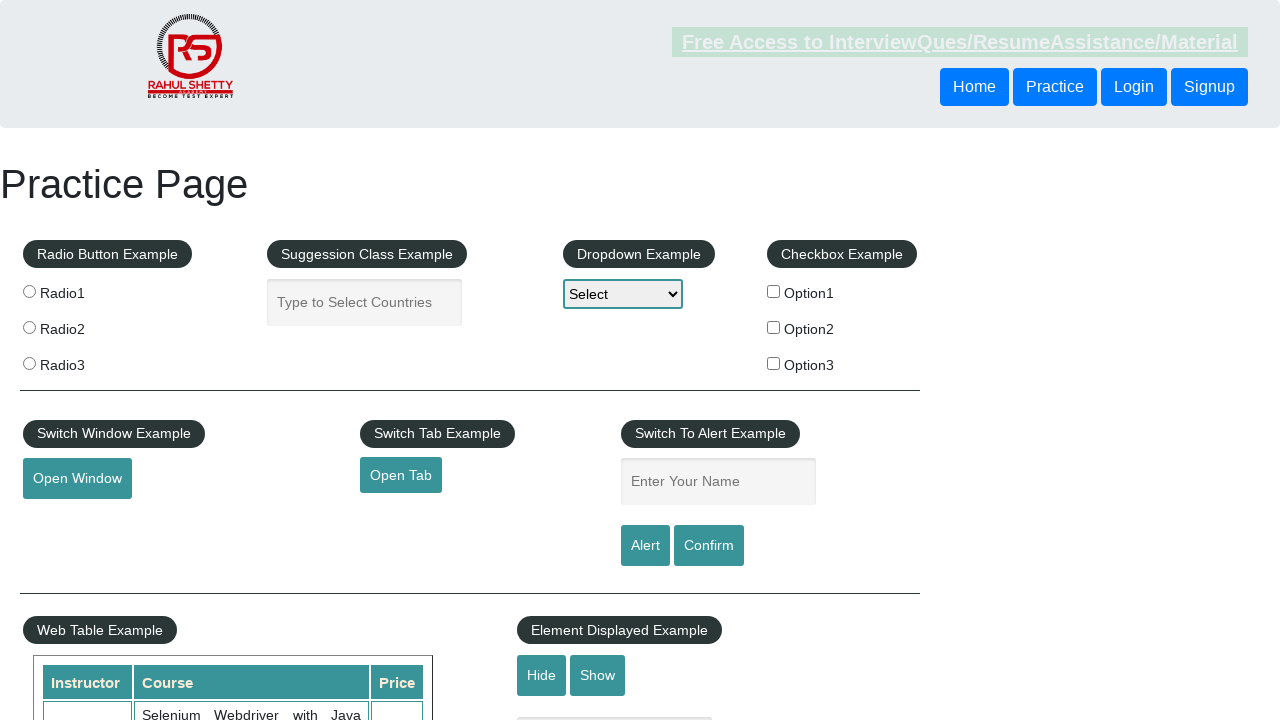

Clicked alert button to trigger JavaScript alert popup at (645, 546) on #alertbtn
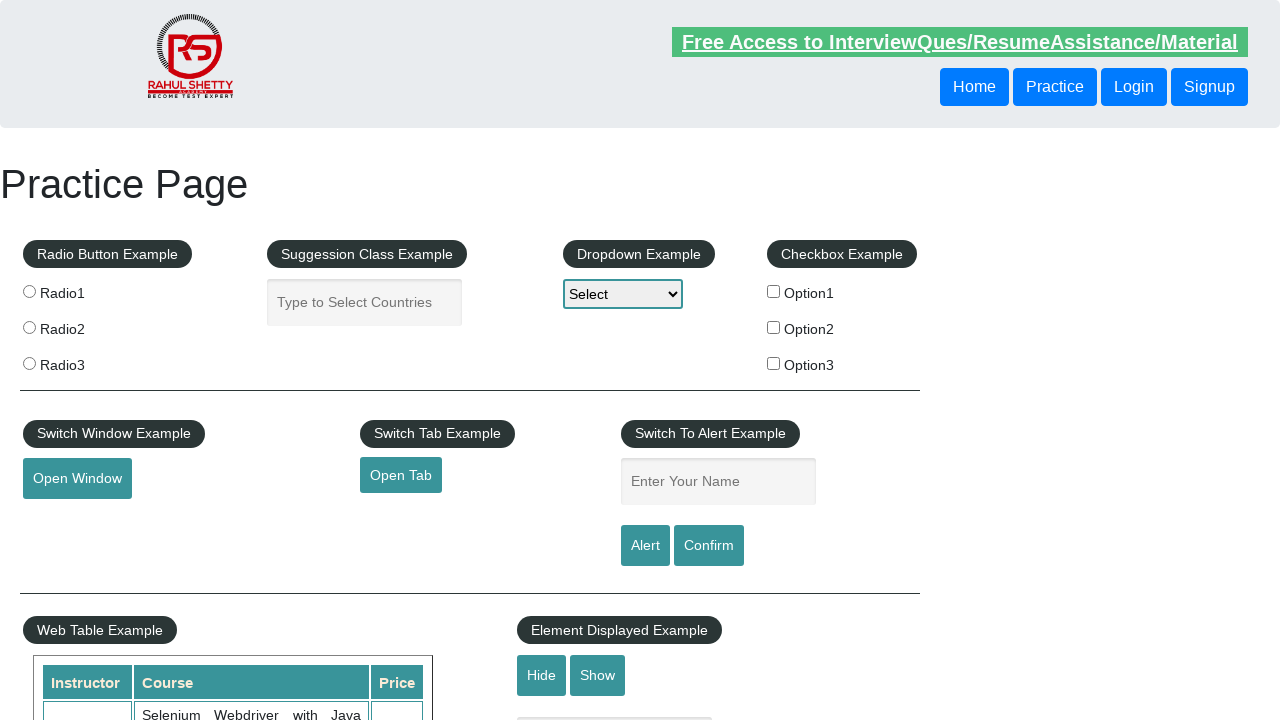

Clicked confirm button to trigger JavaScript confirm dialog at (709, 546) on [value='Confirm']
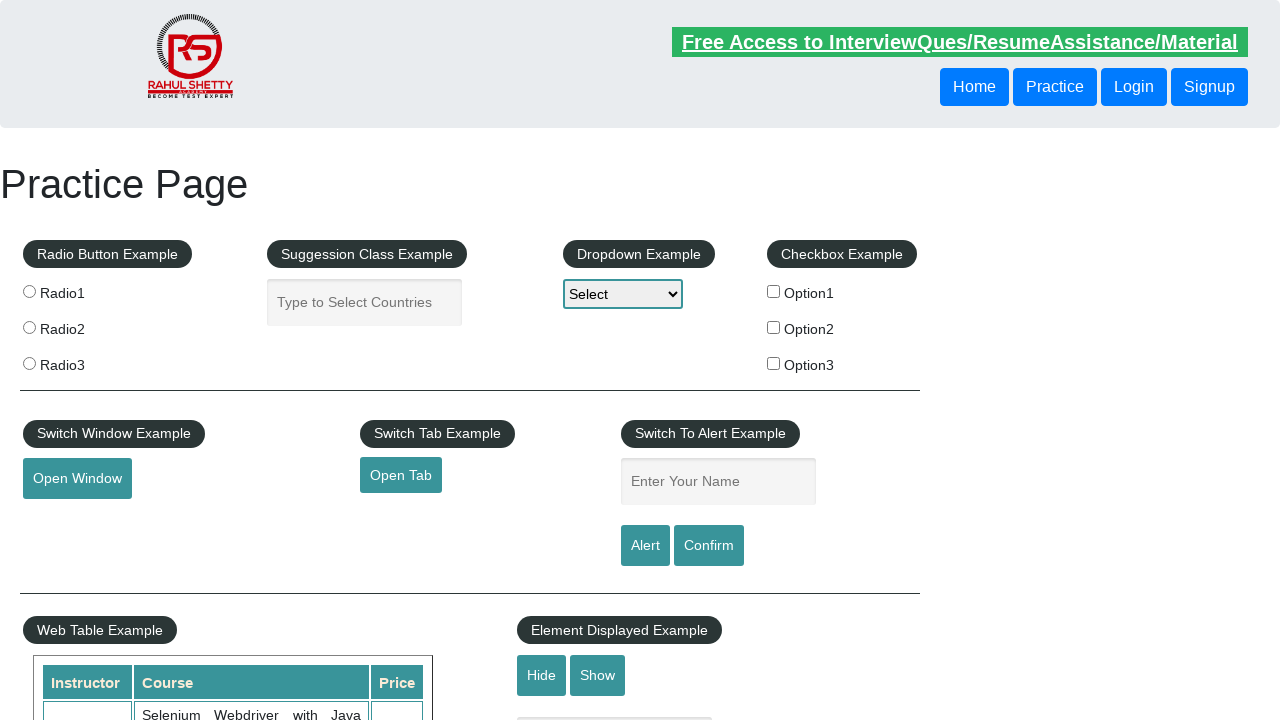

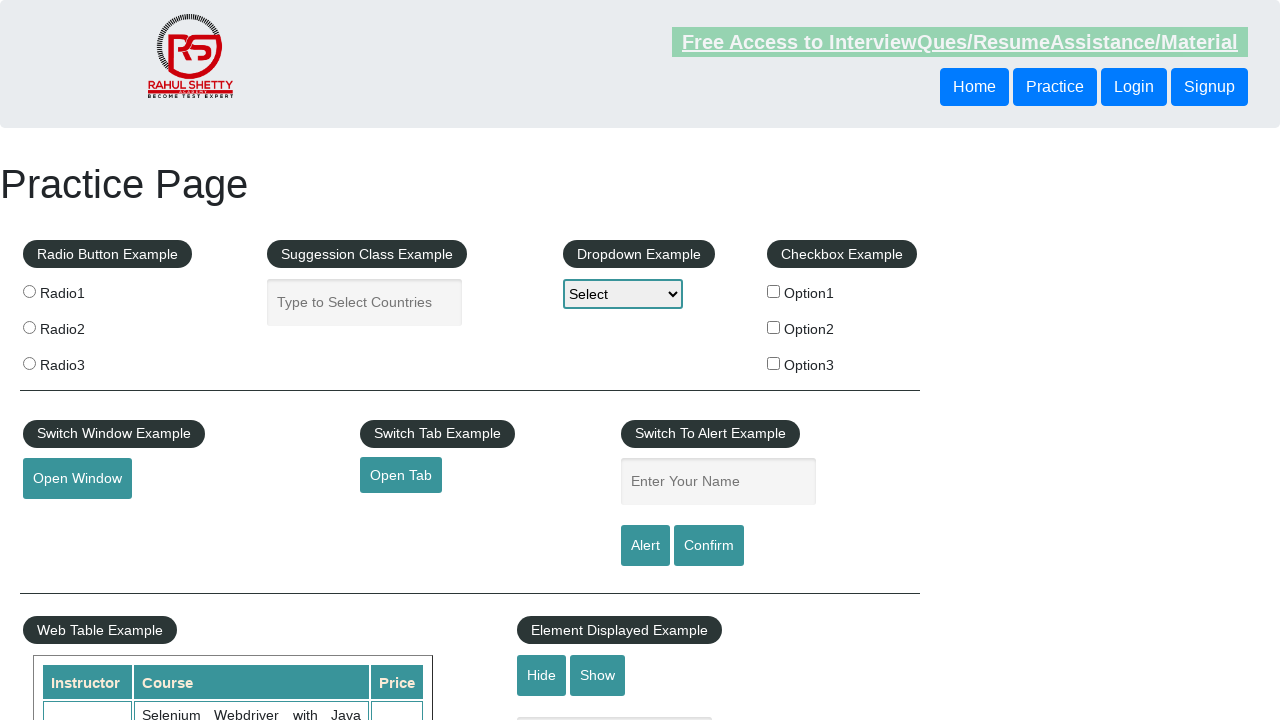